Tests dynamic table generation and waits for specific text in table cells

Starting URL: https://testpages.eviltester.com/styled/tag/dynamic-table.html

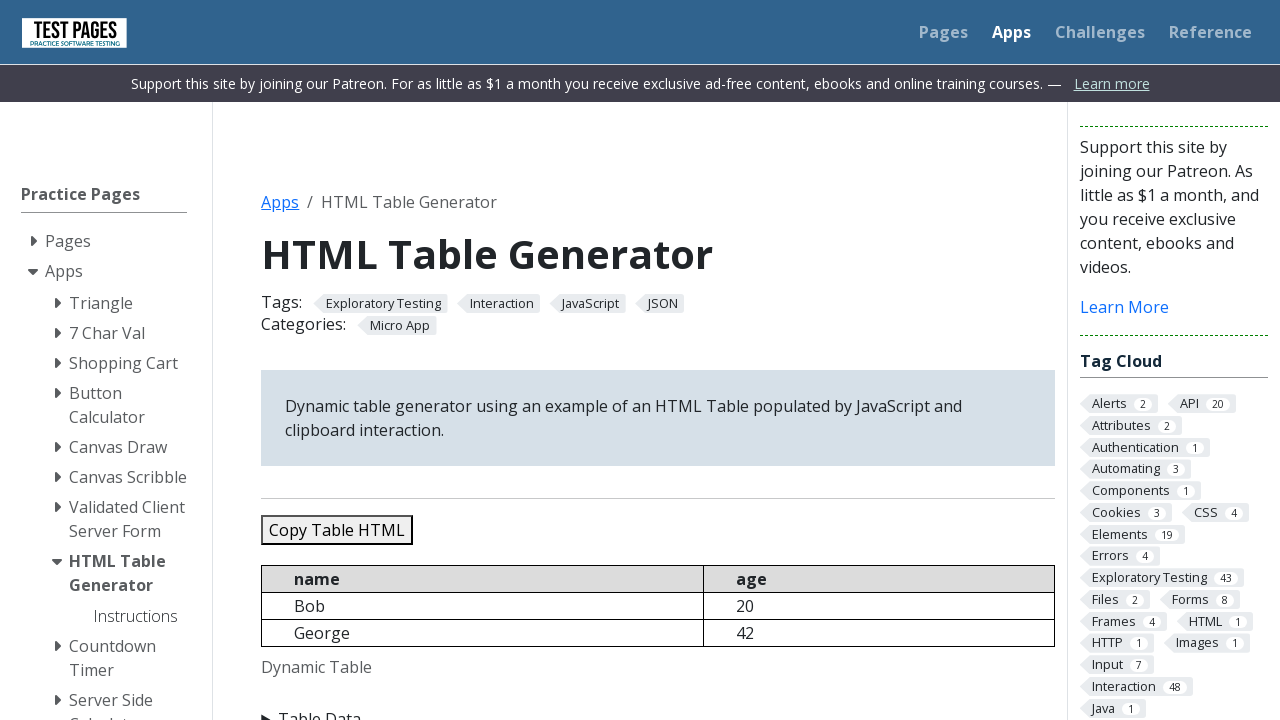

Clicked 'Table Data' to expand section at (658, 708) on internal:text="Table Data"i
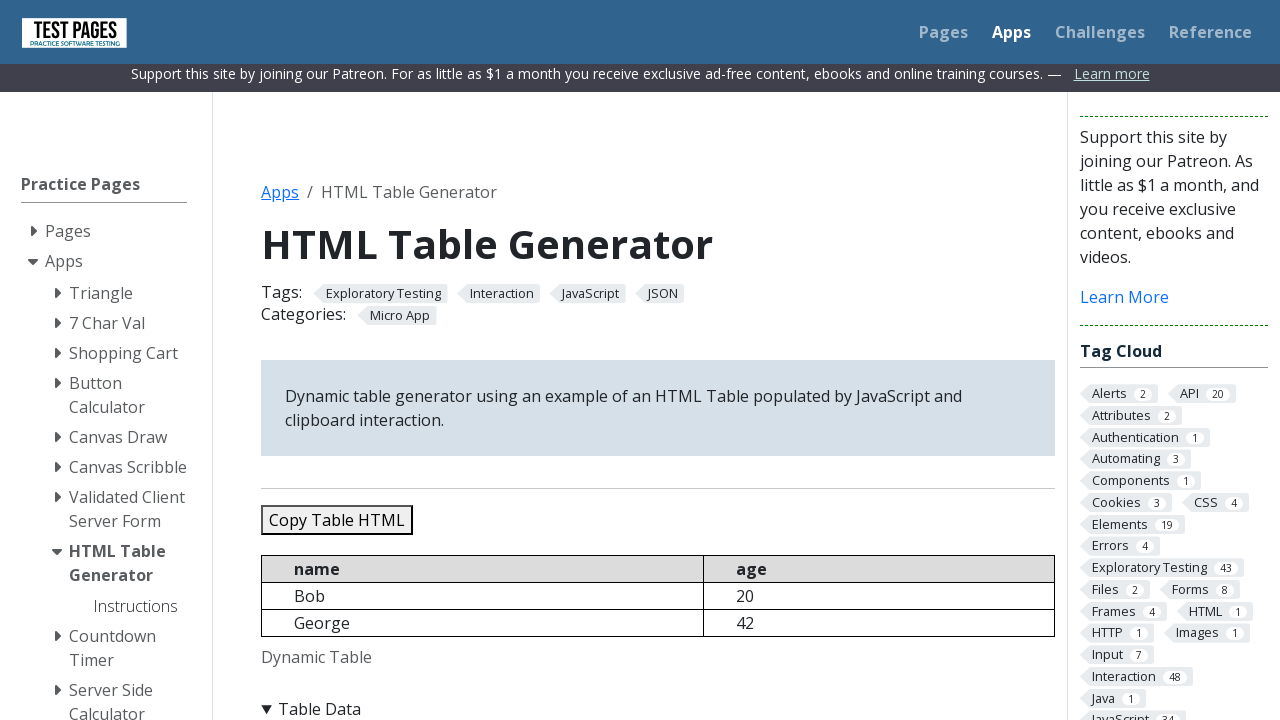

Filled JSON data field with test record (derek, age 20) on #jsondata
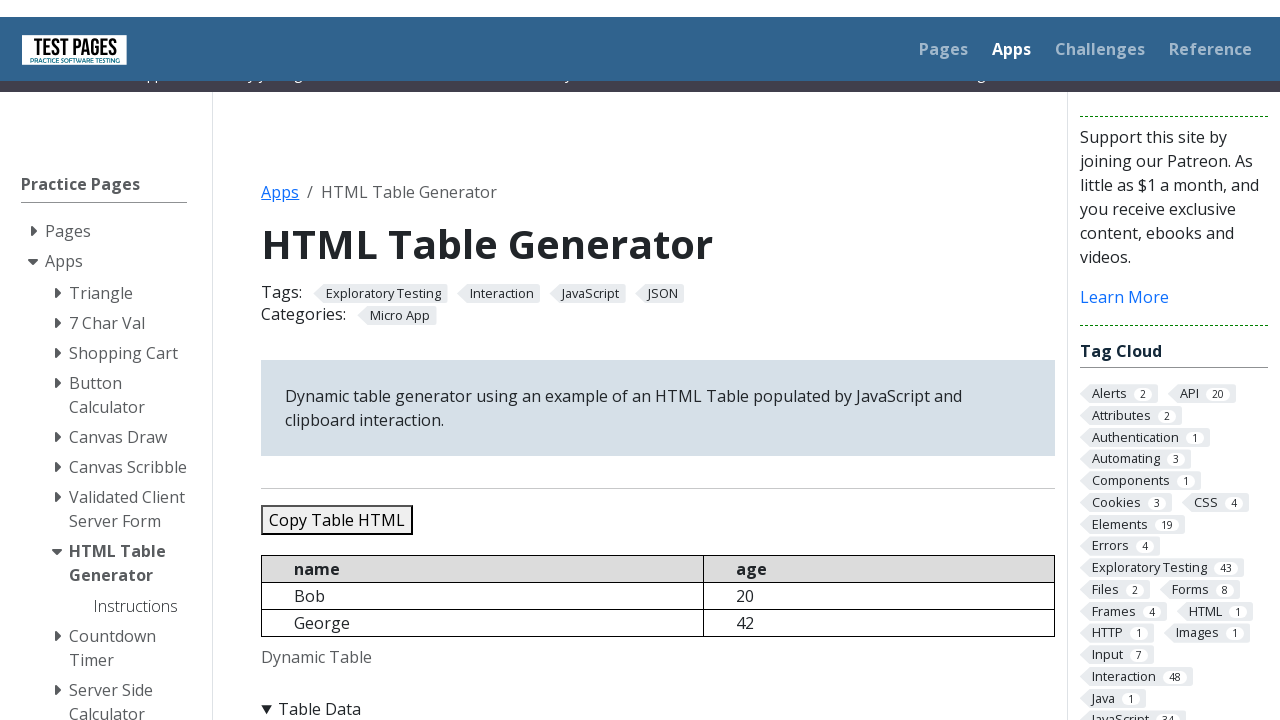

Clicked 'Refresh Table' button to generate dynamic table at (359, 360) on internal:role=button[name="Refresh Table"i]
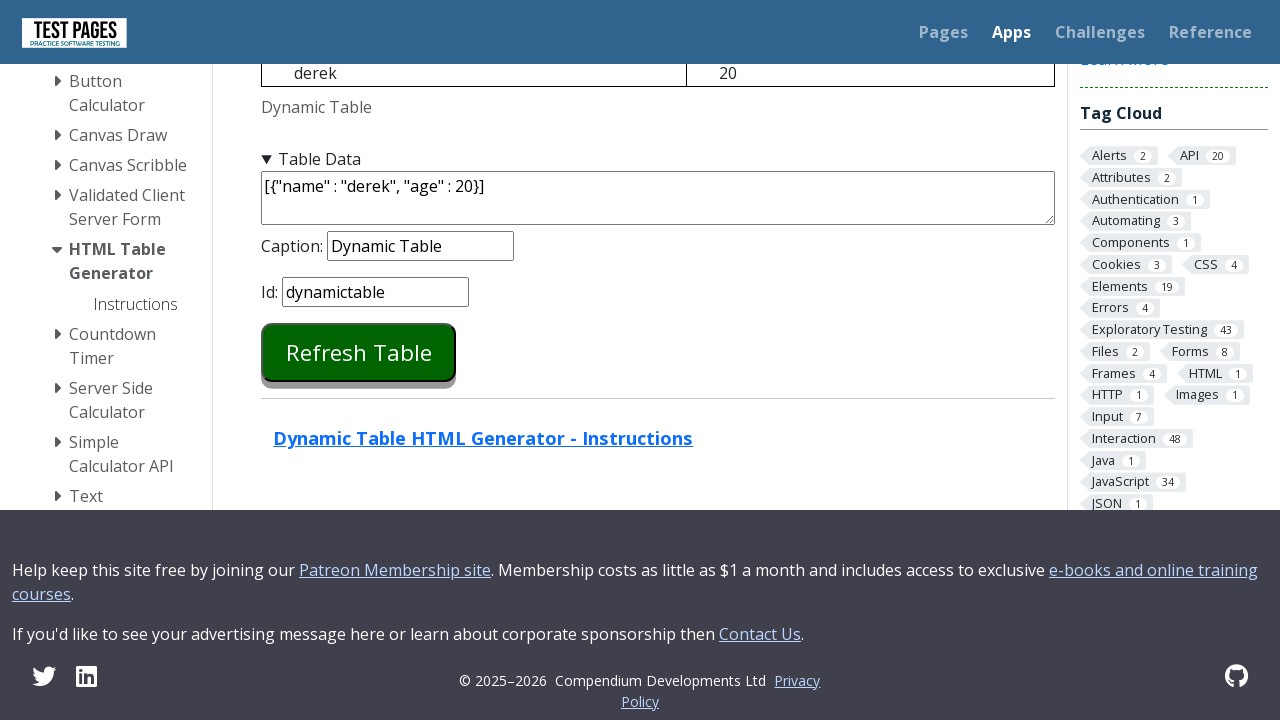

Waited for 'derek' text to appear in table cell
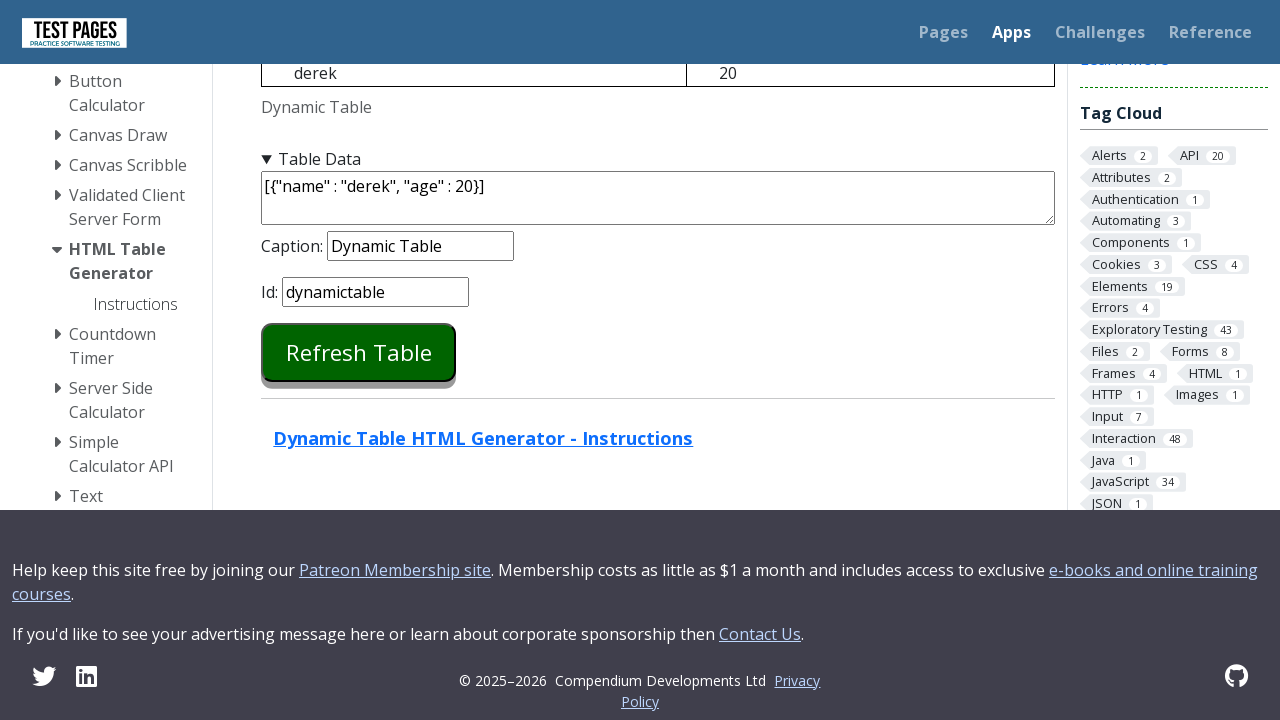

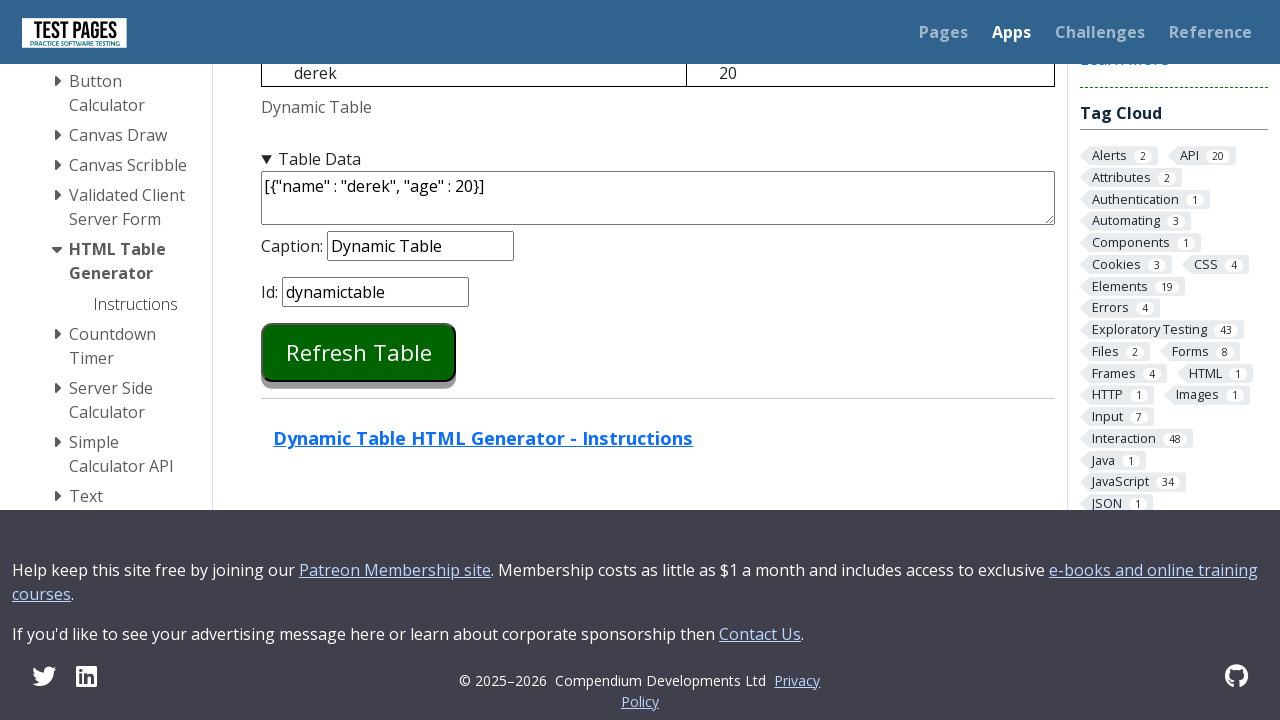